Tests user registration flow by navigating to registration page, filling out the registration form with user details including name, email, phone number with country code selection, password, and accepting terms

Starting URL: https://shop-global.malaicha.com/

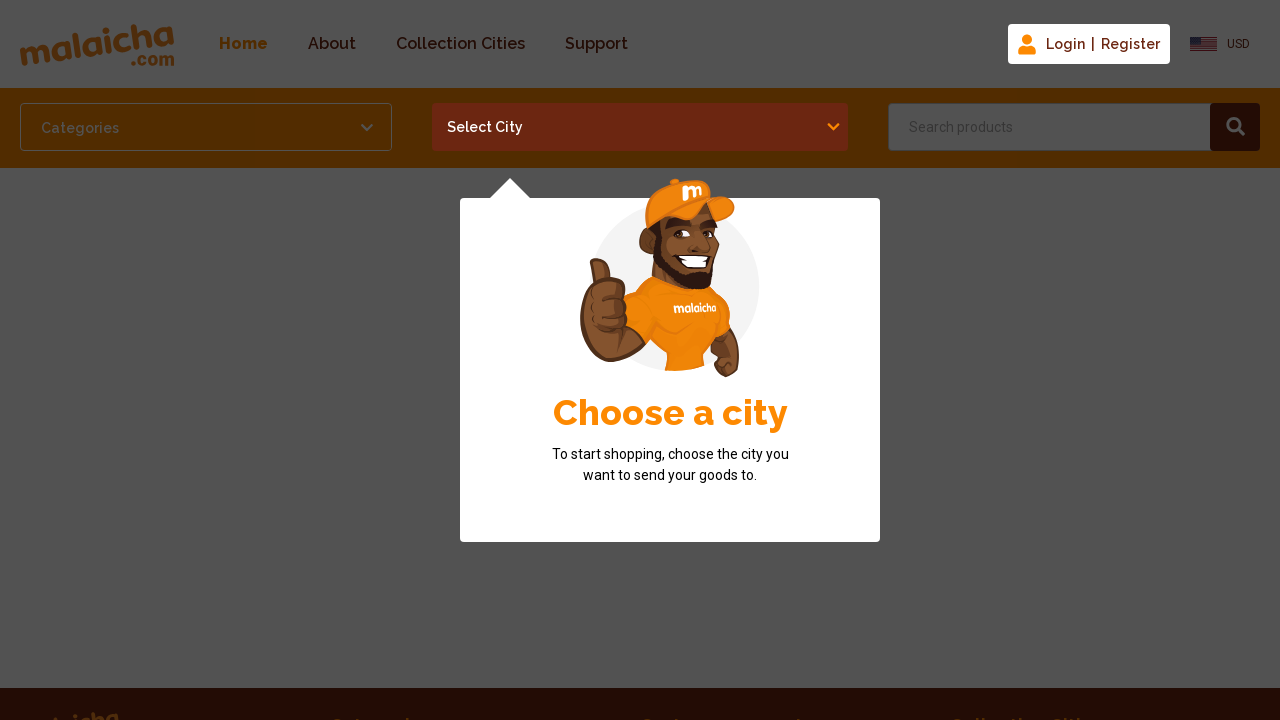

Clicked My Account button at (1089, 44) on button#my-acc-btn
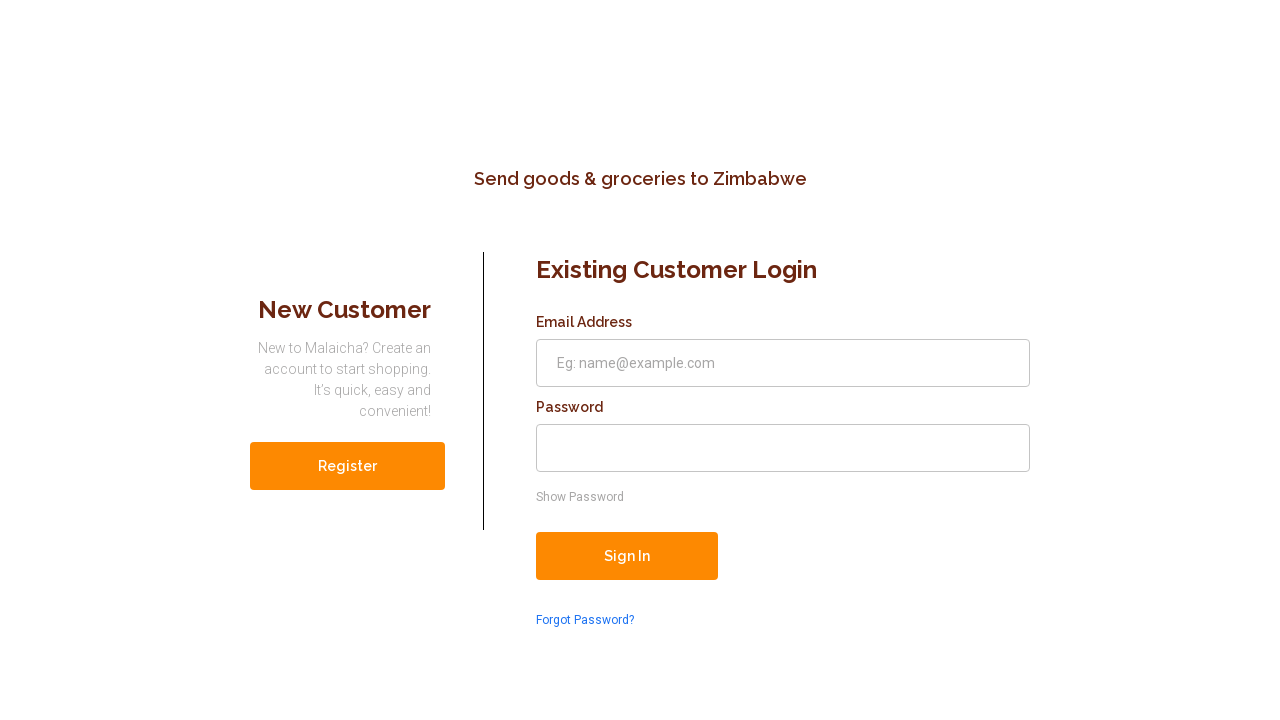

Navigated to registration page at (348, 466) on a[href='/registration']
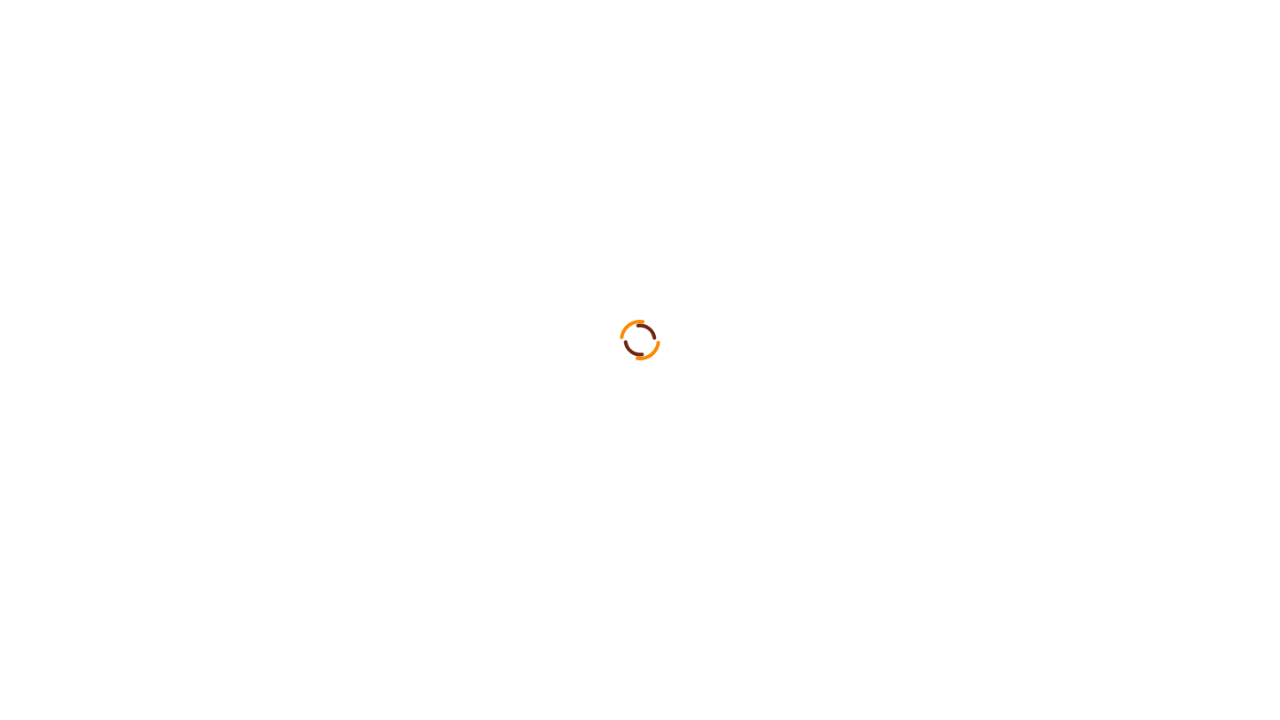

Filled first name field with 'John' on input[name='firstName']
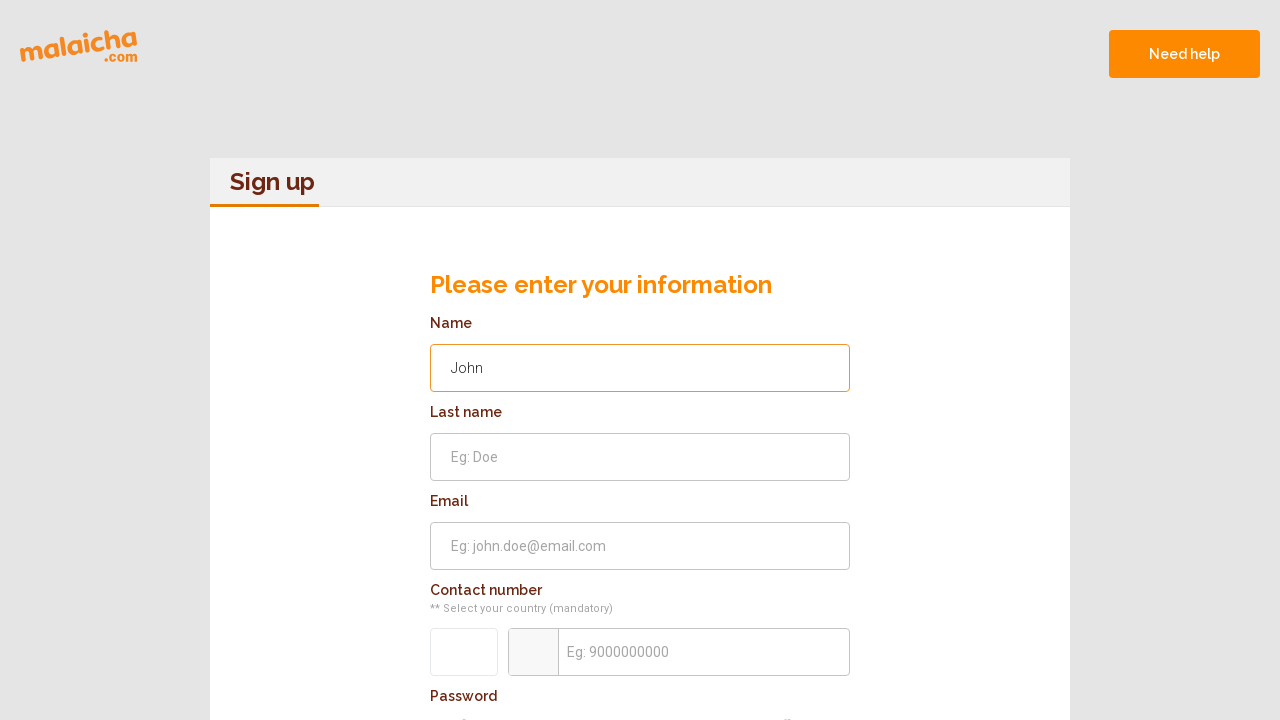

Filled last name field with 'Smith' on input[name='lastName']
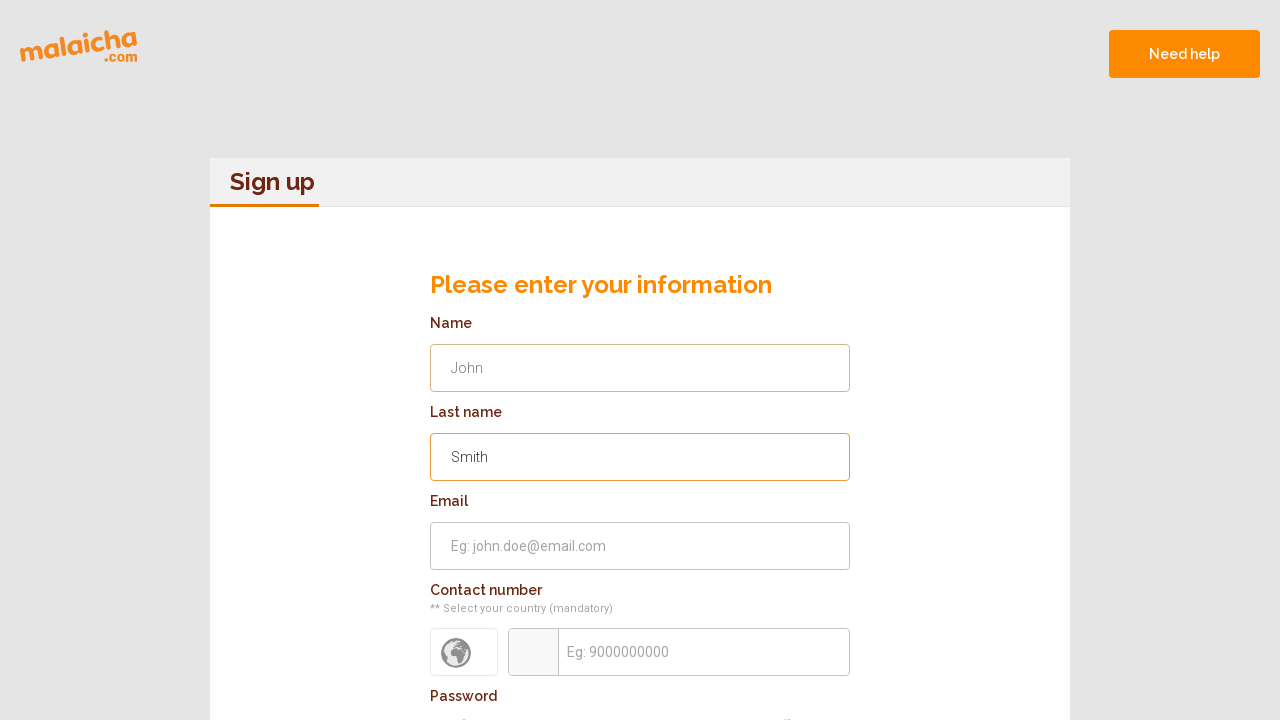

Filled email field with 'testuser456@example.com' on input[name='email']
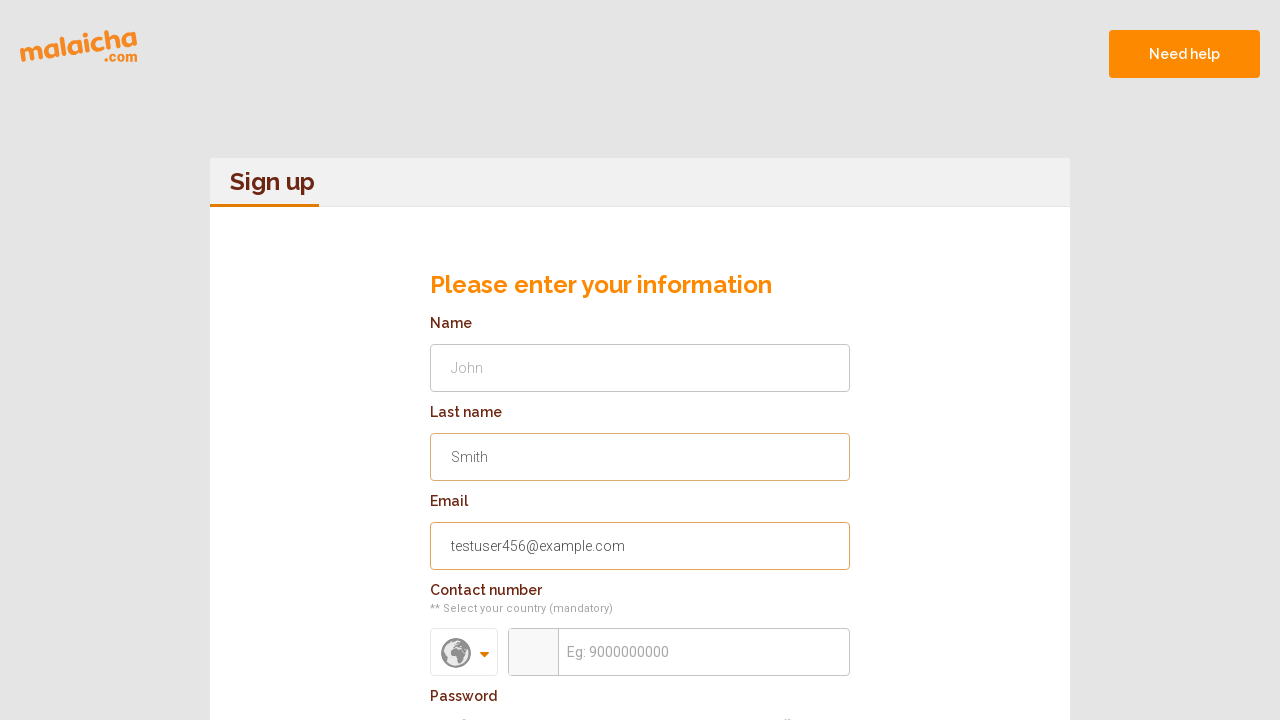

Clicked country code dropdown at (464, 652) on div.option
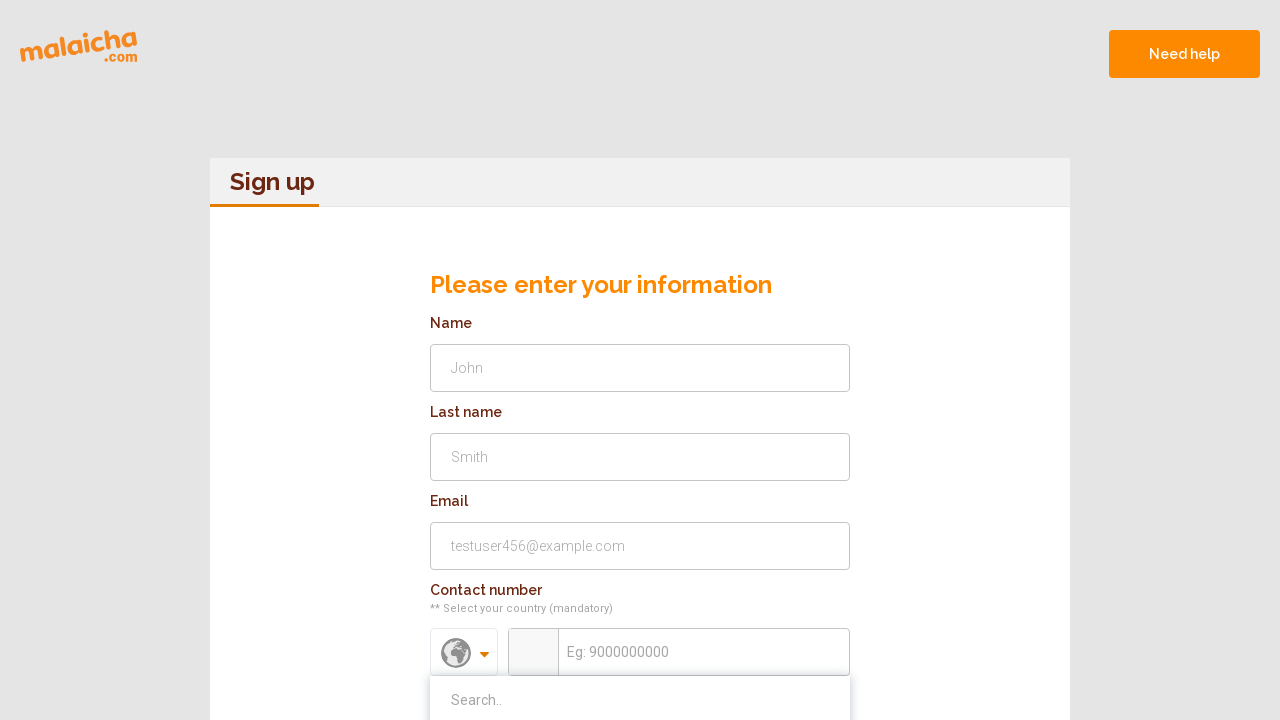

Searched for 'india' in country dropdown on input[placeholder='Search..']
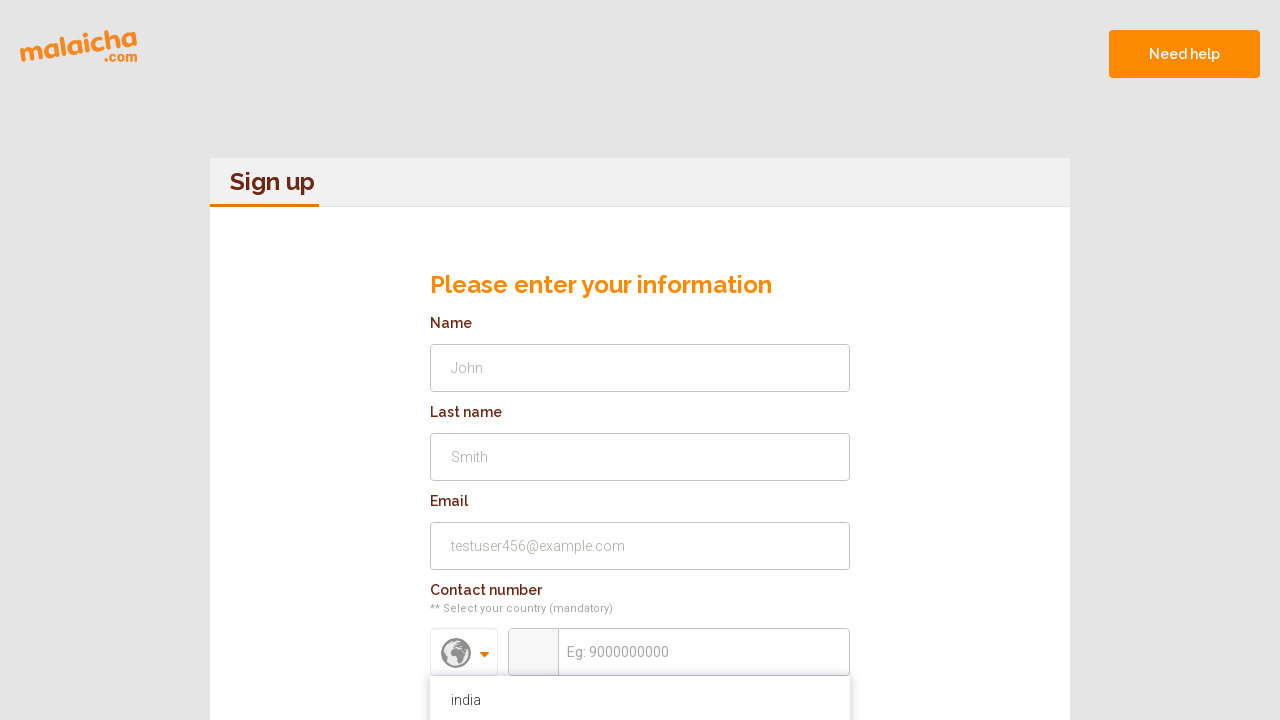

Selected India from country list at (610, 360) on p:text('India')
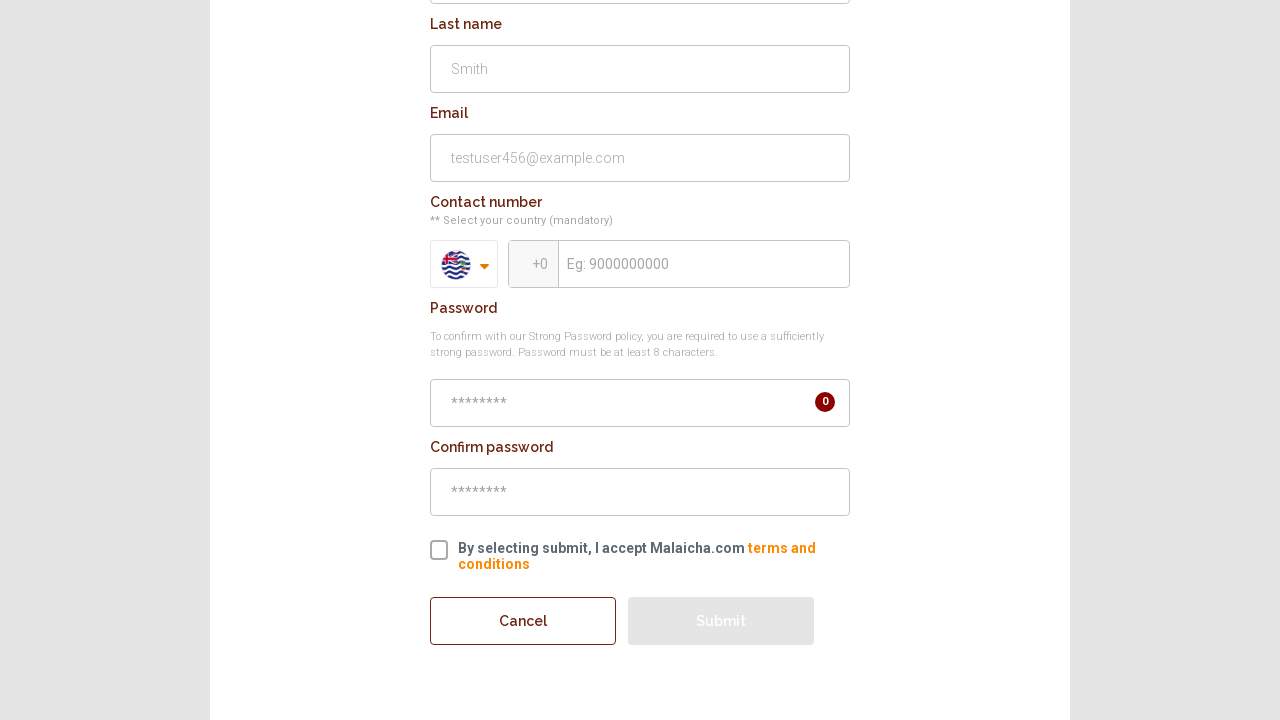

Filled phone number field with '9876543210' on input[name='mobileNumber']
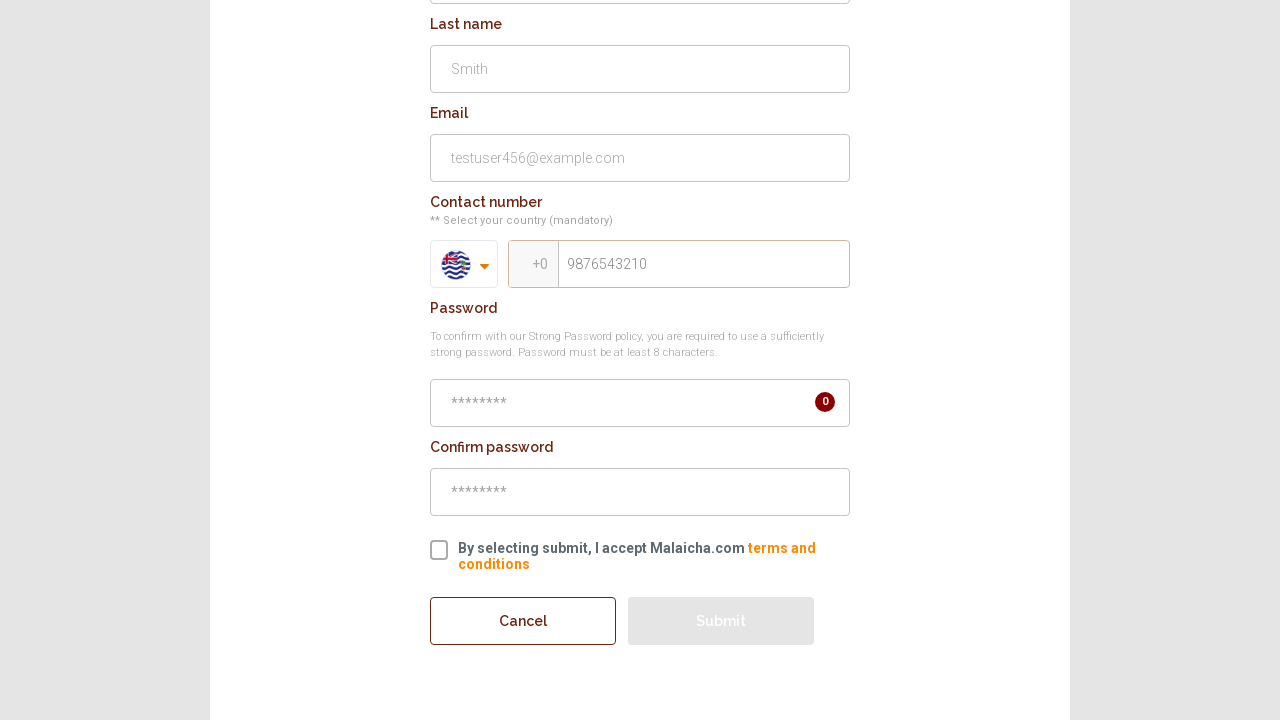

Filled password field with 'TestPass@123' on input[name='password']
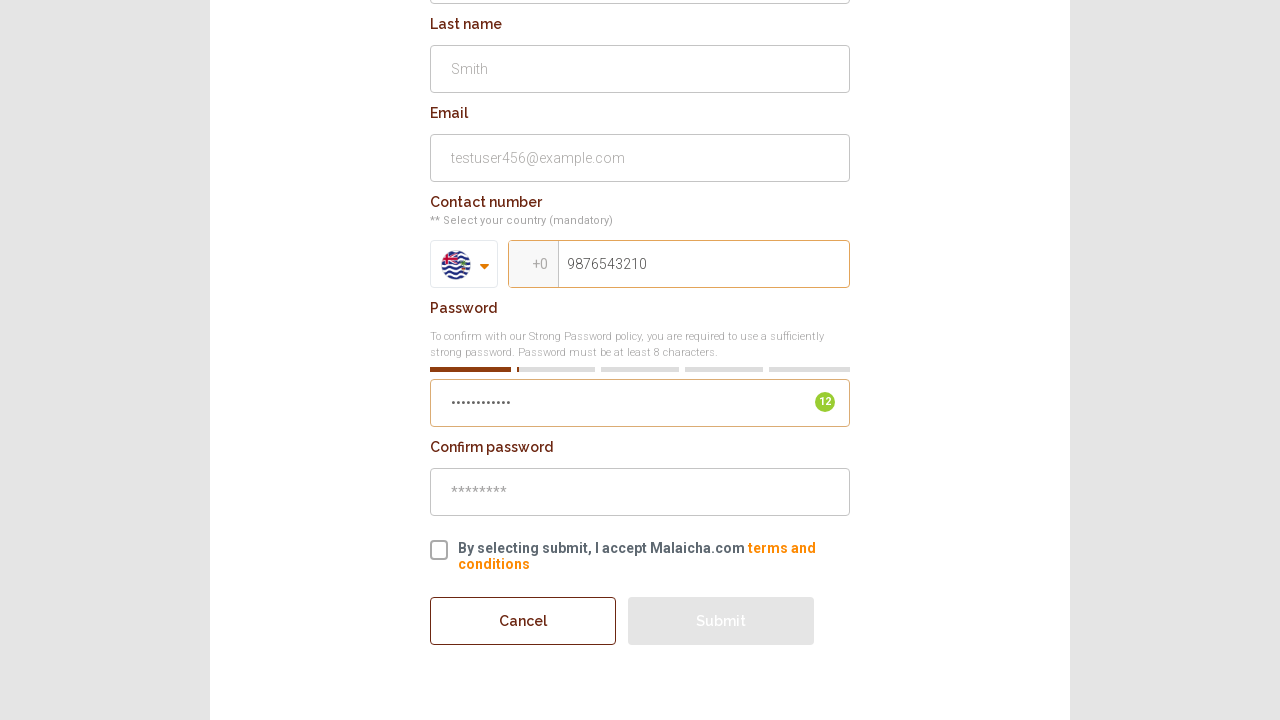

Filled confirm password field with 'TestPass@123' on input[name='confirmPassword']
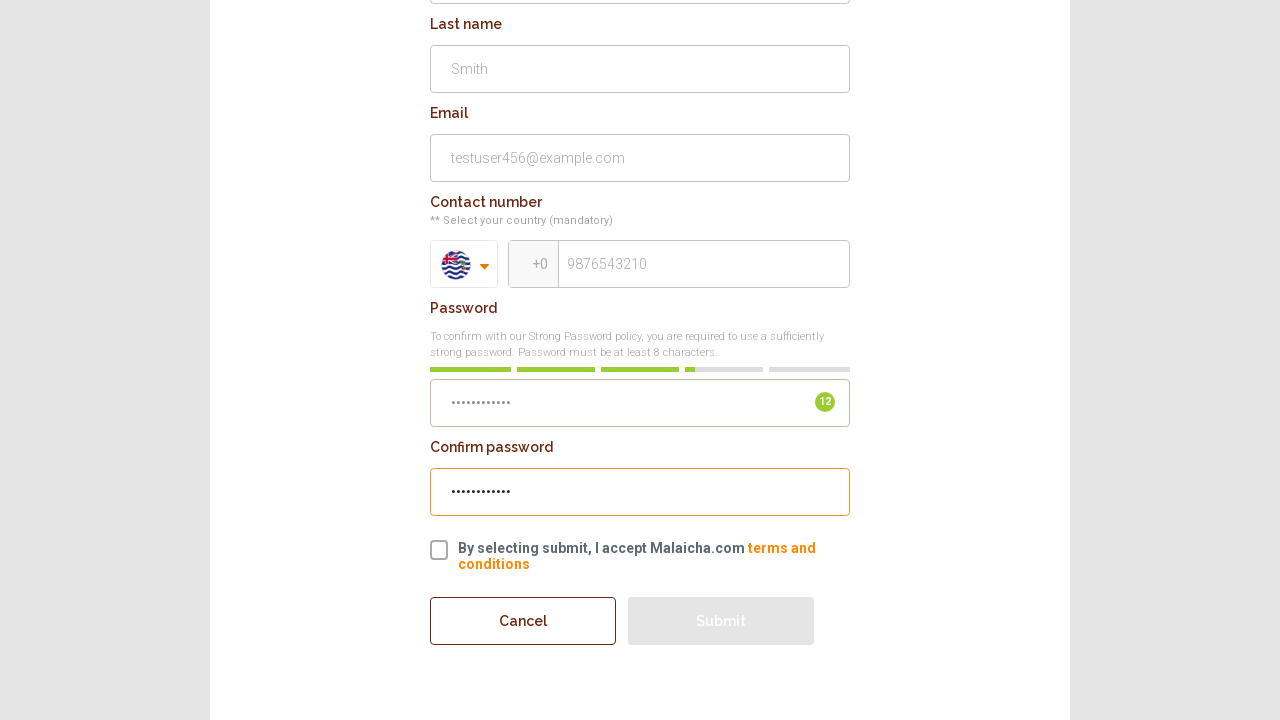

Accepted terms and conditions at (439, 550) on input[name='tncAccepted']
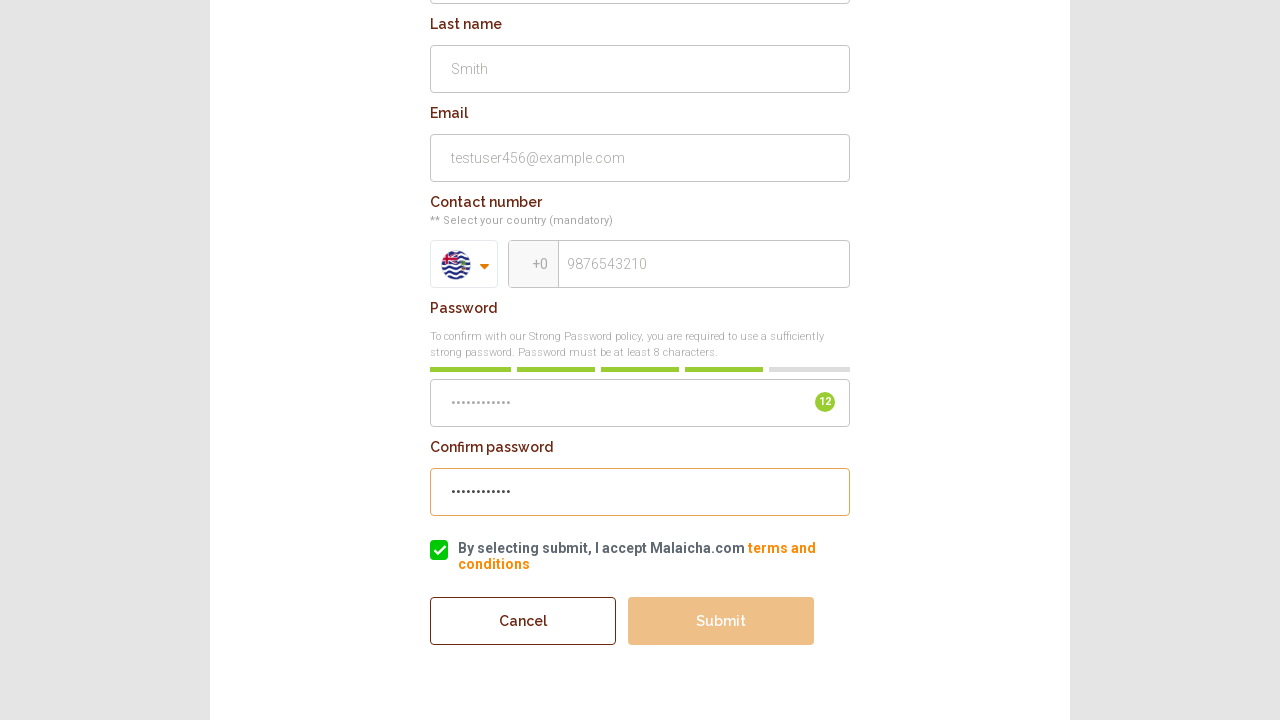

Submitted registration form at (721, 621) on button[type='submit']
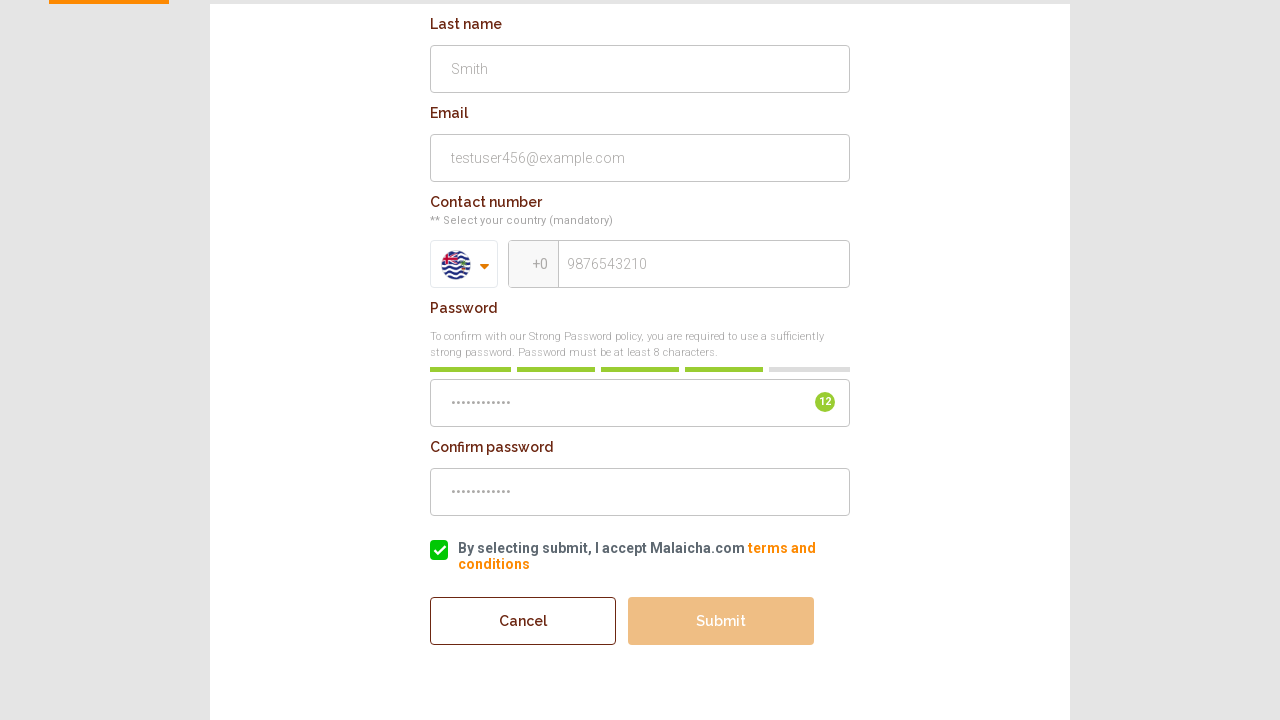

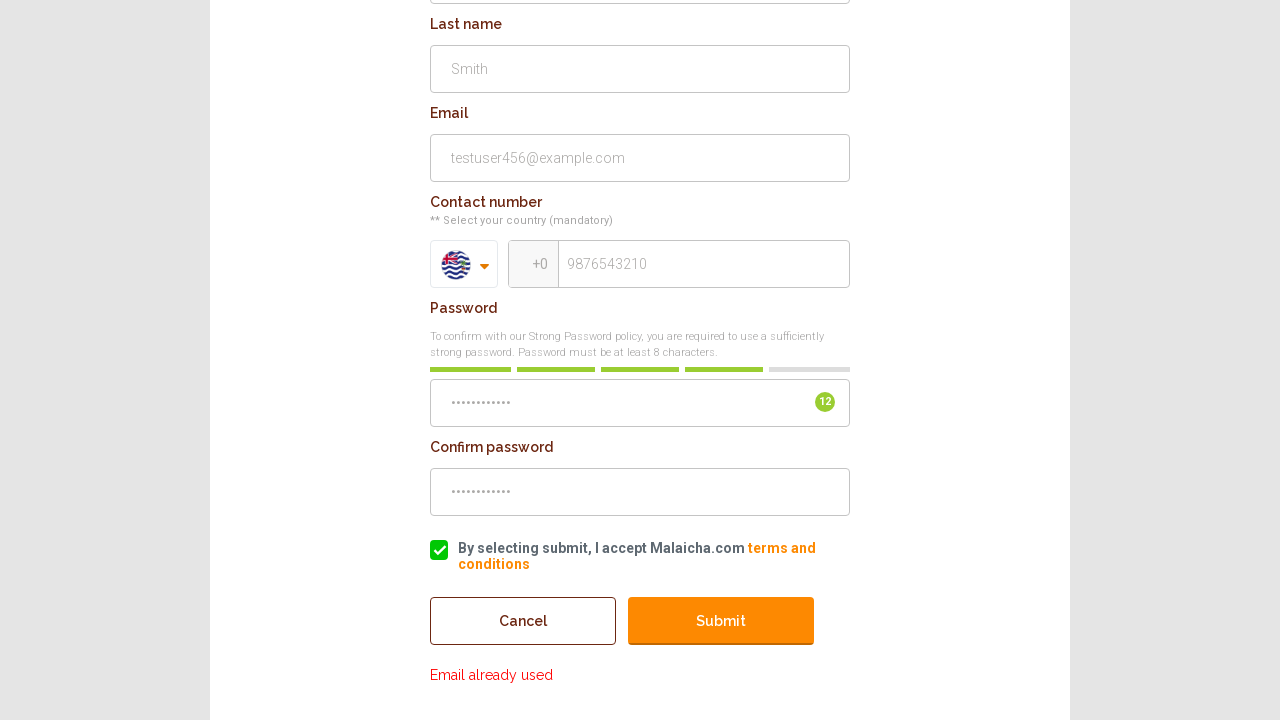